Navigates to Hepsiburada computers category page and clicks on the first 10 brand filter checkboxes to apply filters.

Starting URL: https://www.hepsiburada.com/bilgisayarlar-c-2147483646

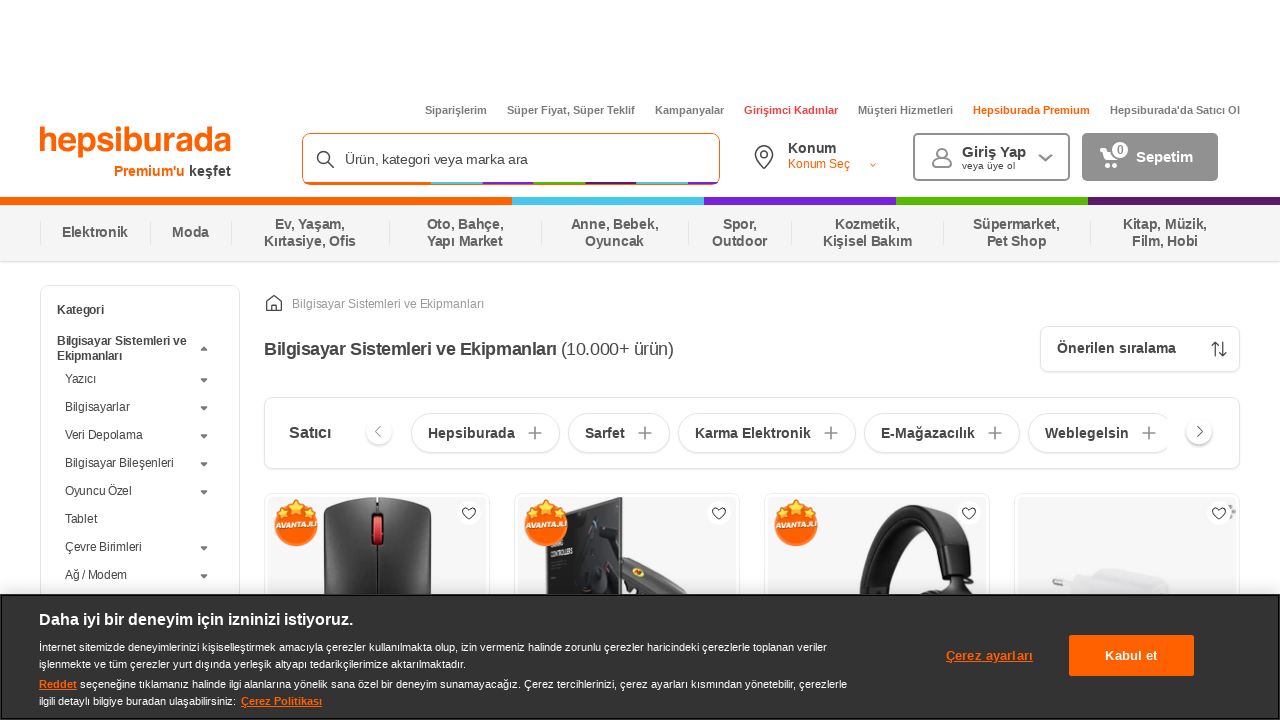

Waited for brand checkboxes to load
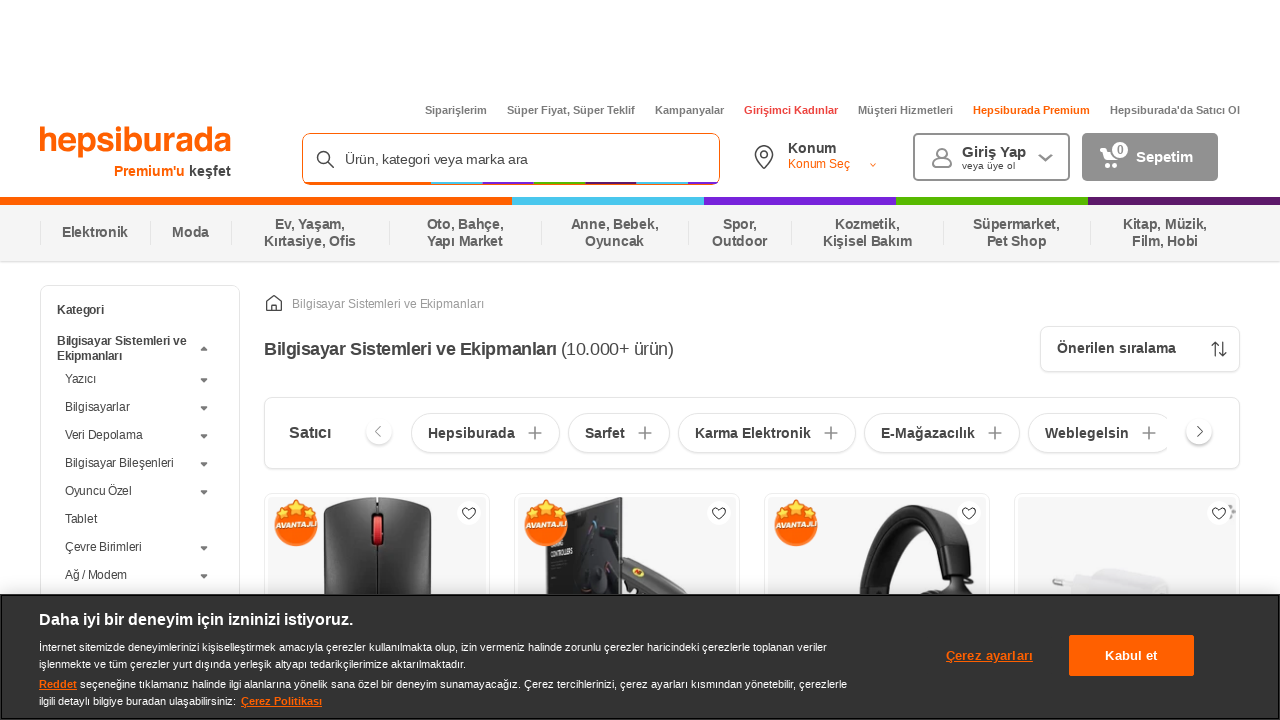

Located all brand checkboxes
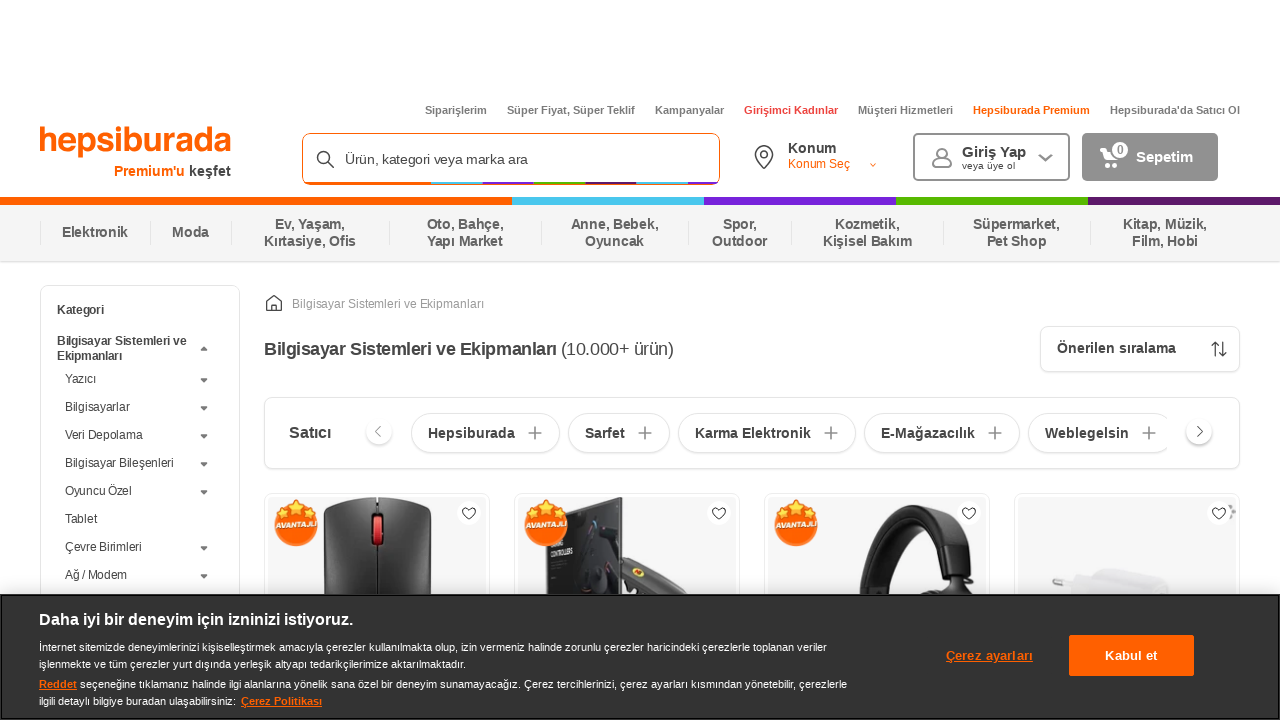

Scrolled to first brand checkbox
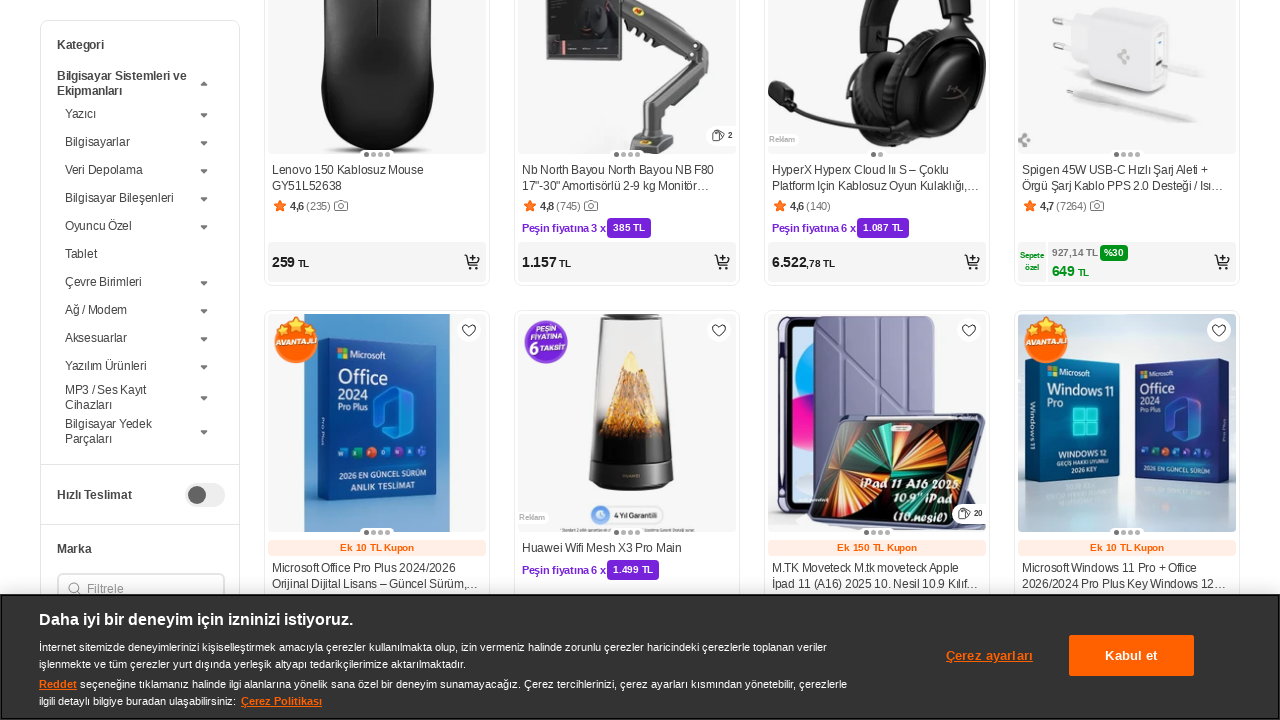

Scrolled brand checkbox 1 into view
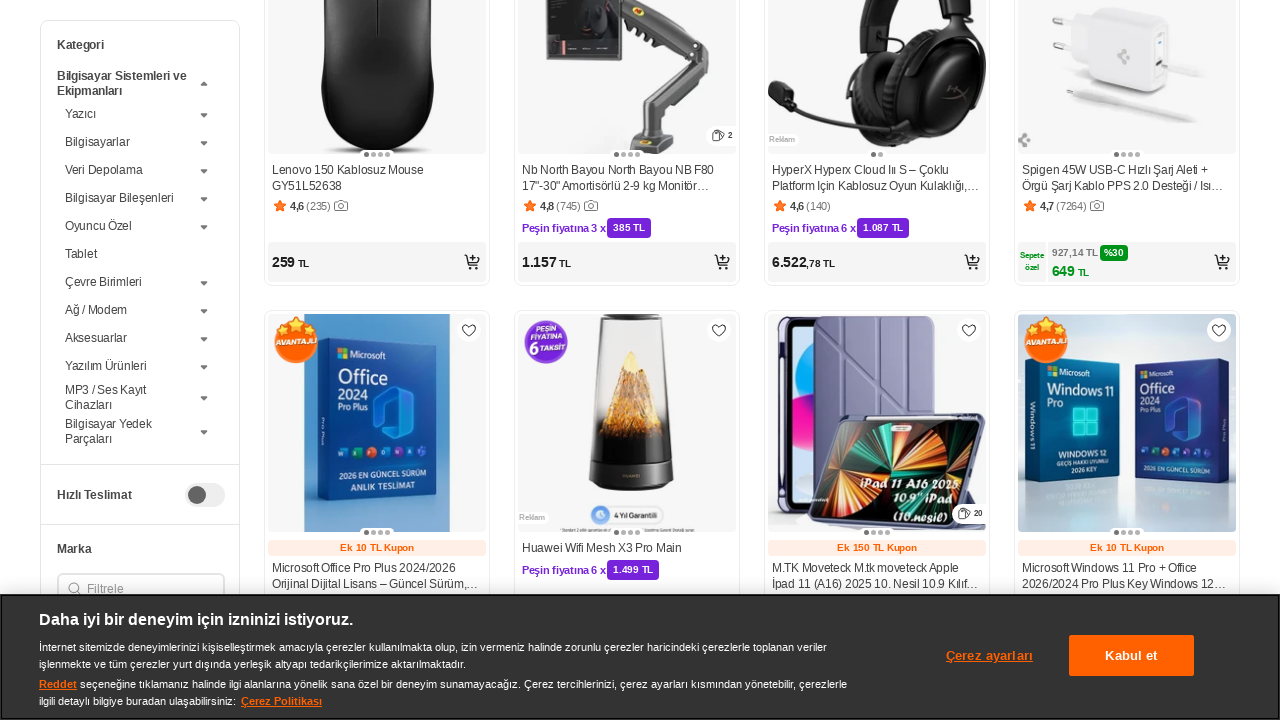

Clicked brand filter checkbox 1 at (70, 657) on input[name='markalar'] >> nth=0
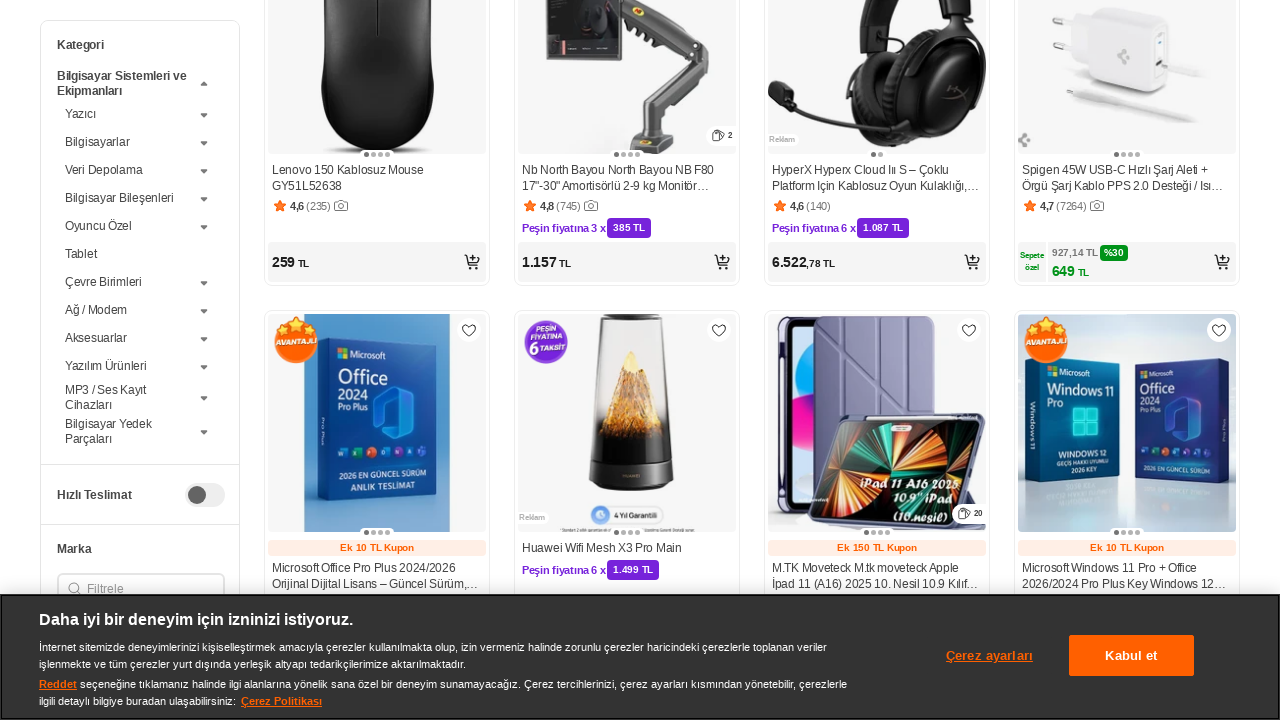

Waited 500ms for page to update after checkbox 1
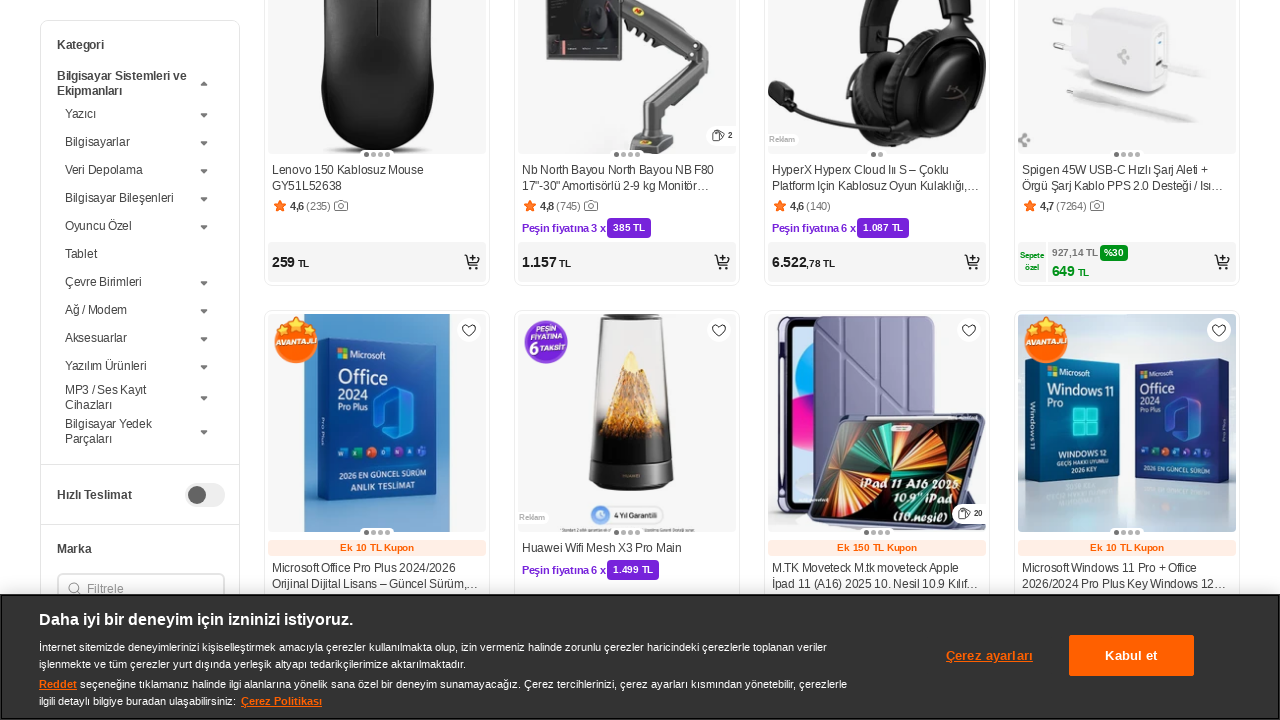

Scrolled brand checkbox 2 into view
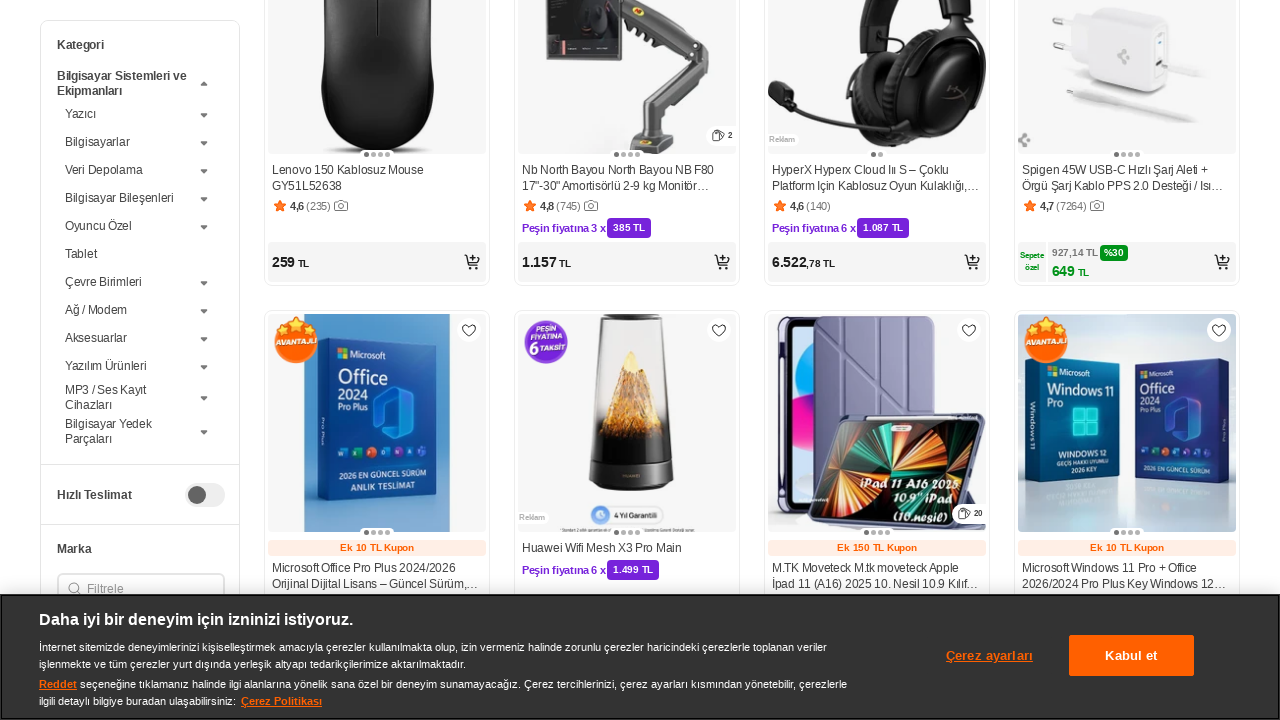

Clicked brand filter checkbox 2 at (70, 685) on input[name='markalar'] >> nth=1
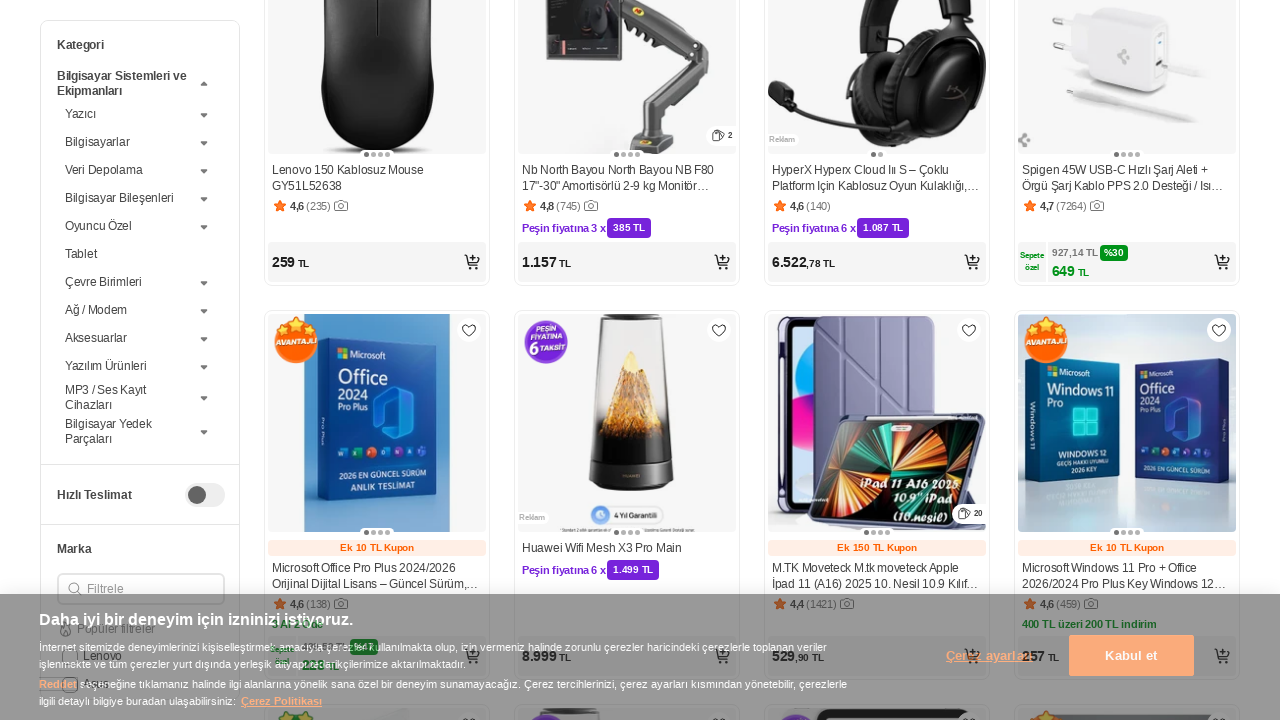

Waited 500ms for page to update after checkbox 2
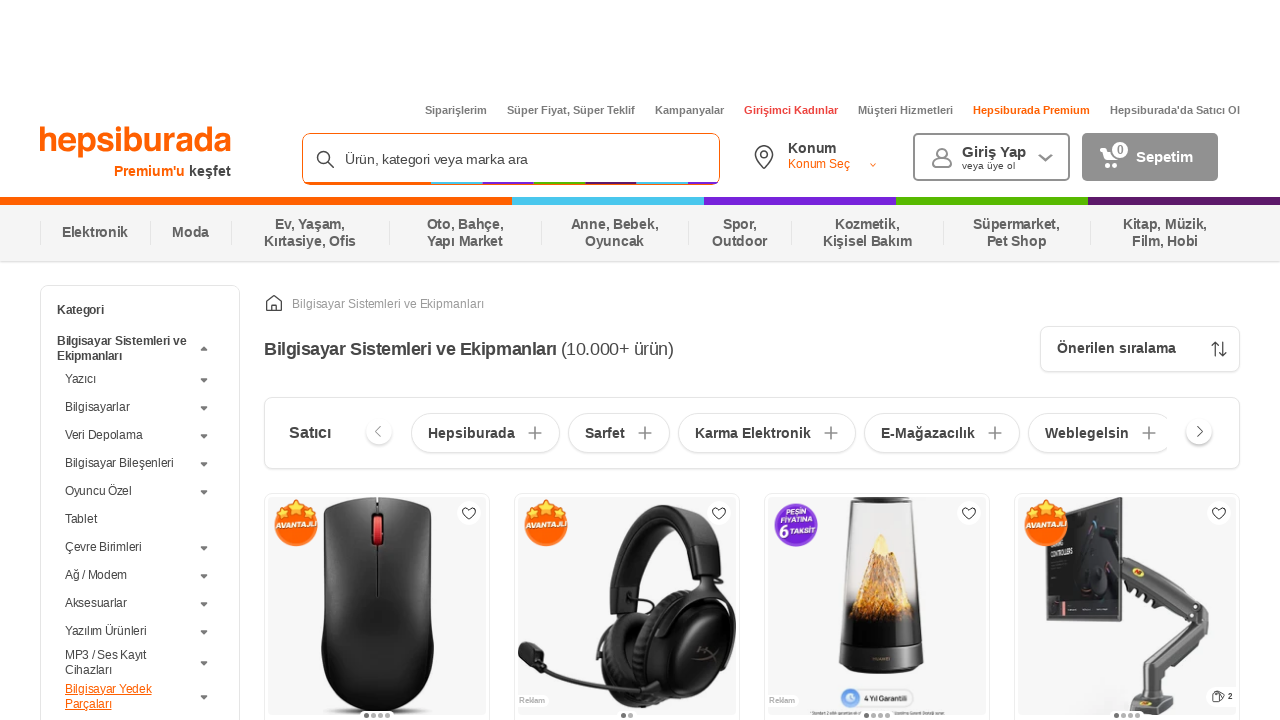

Scrolled brand checkbox 3 into view
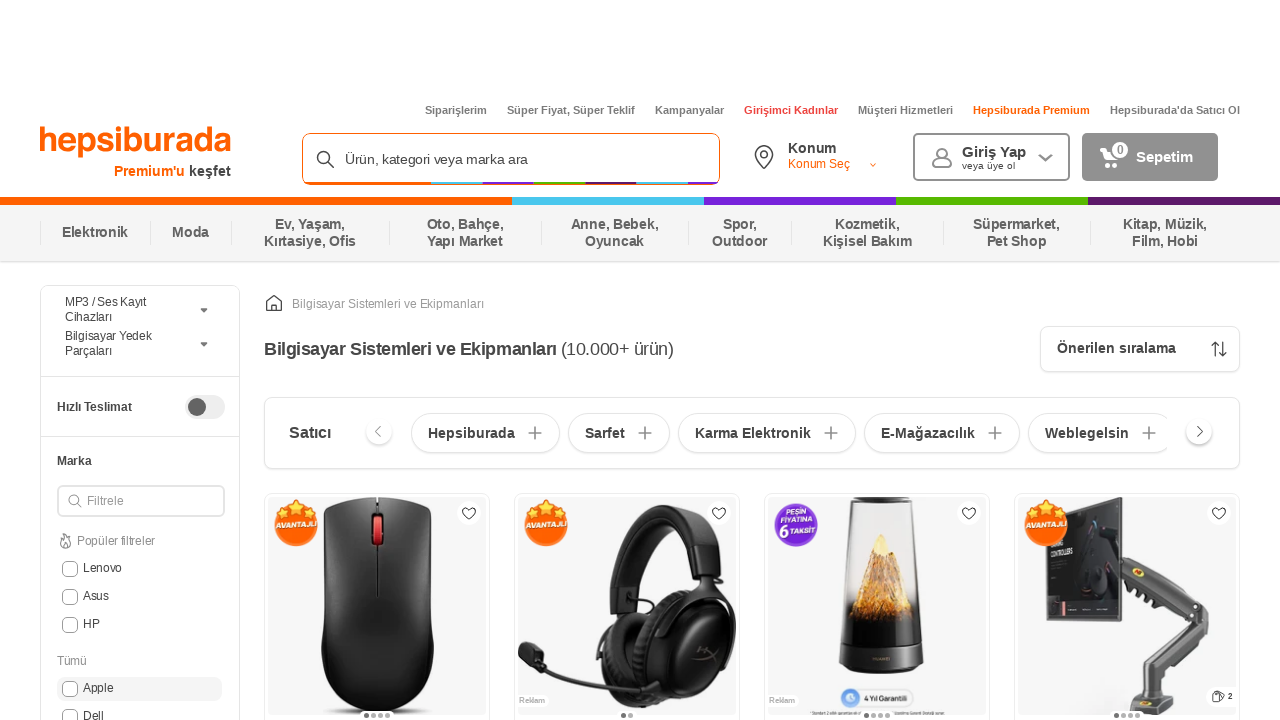

Clicked brand filter checkbox 3 at (70, 625) on input[name='markalar'] >> nth=2
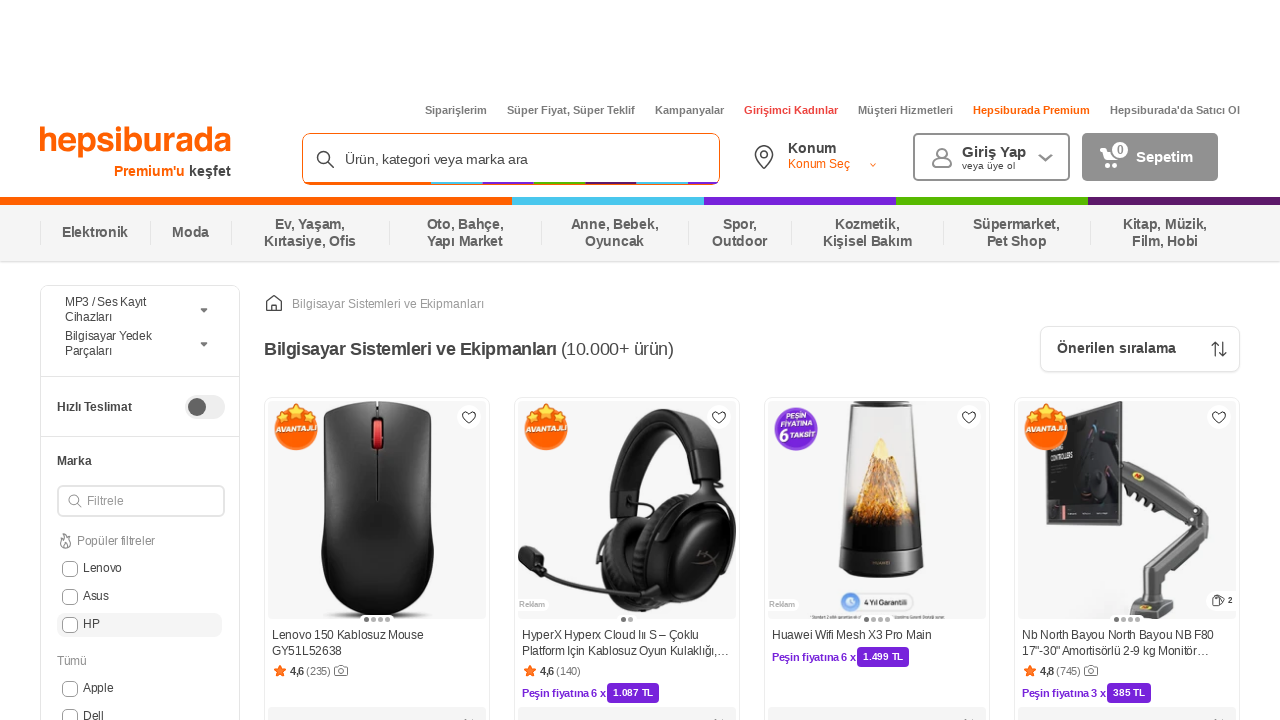

Waited 500ms for page to update after checkbox 3
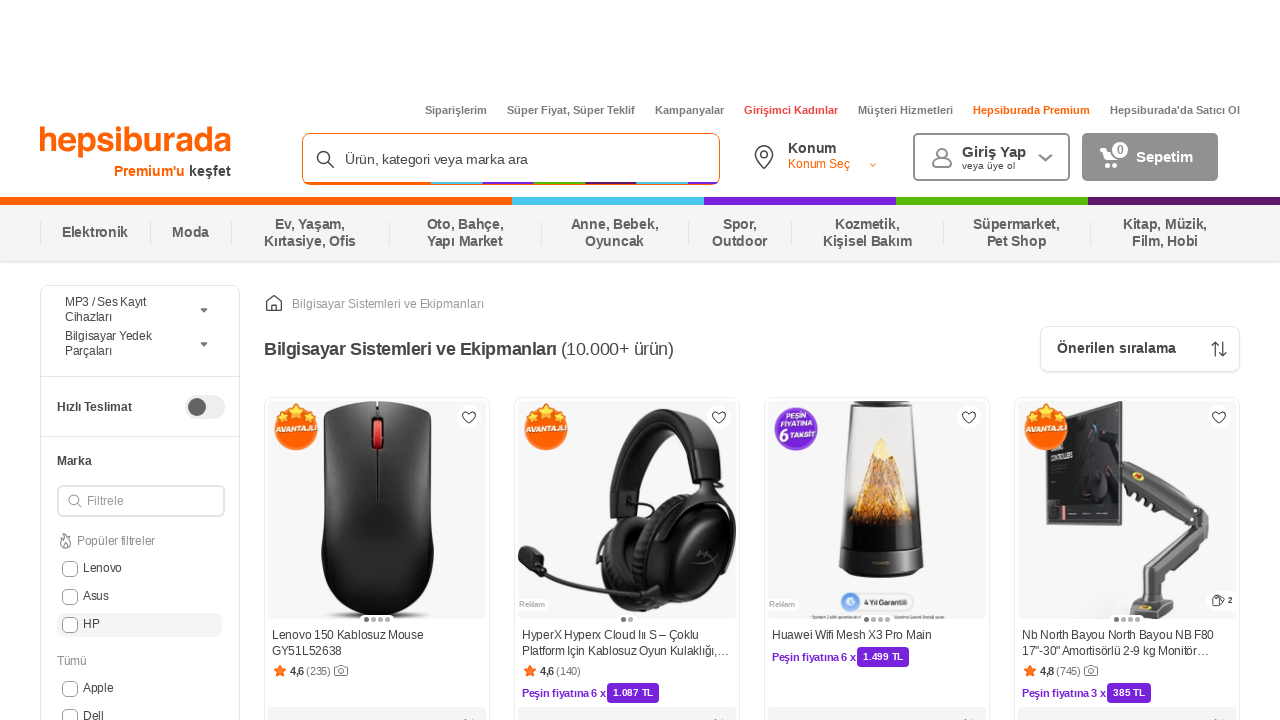

Scrolled brand checkbox 4 into view
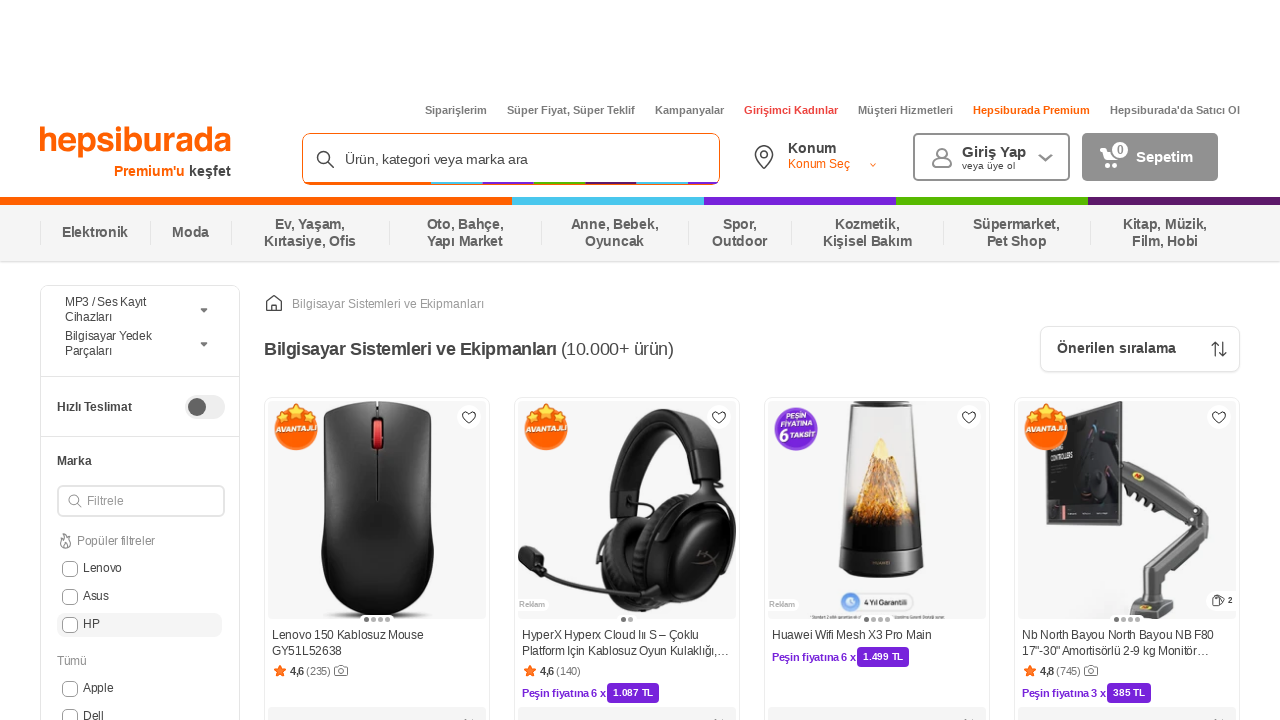

Clicked brand filter checkbox 4 at (70, 689) on input[name='markalar'] >> nth=3
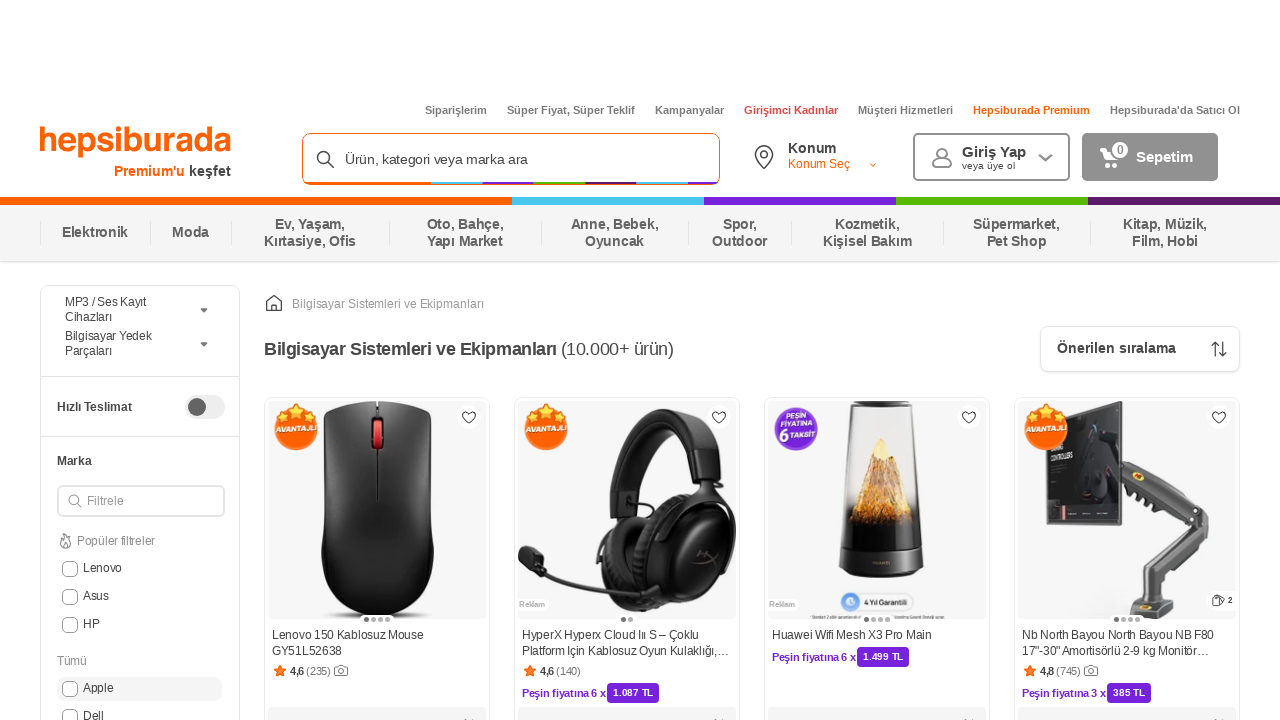

Waited 500ms for page to update after checkbox 4
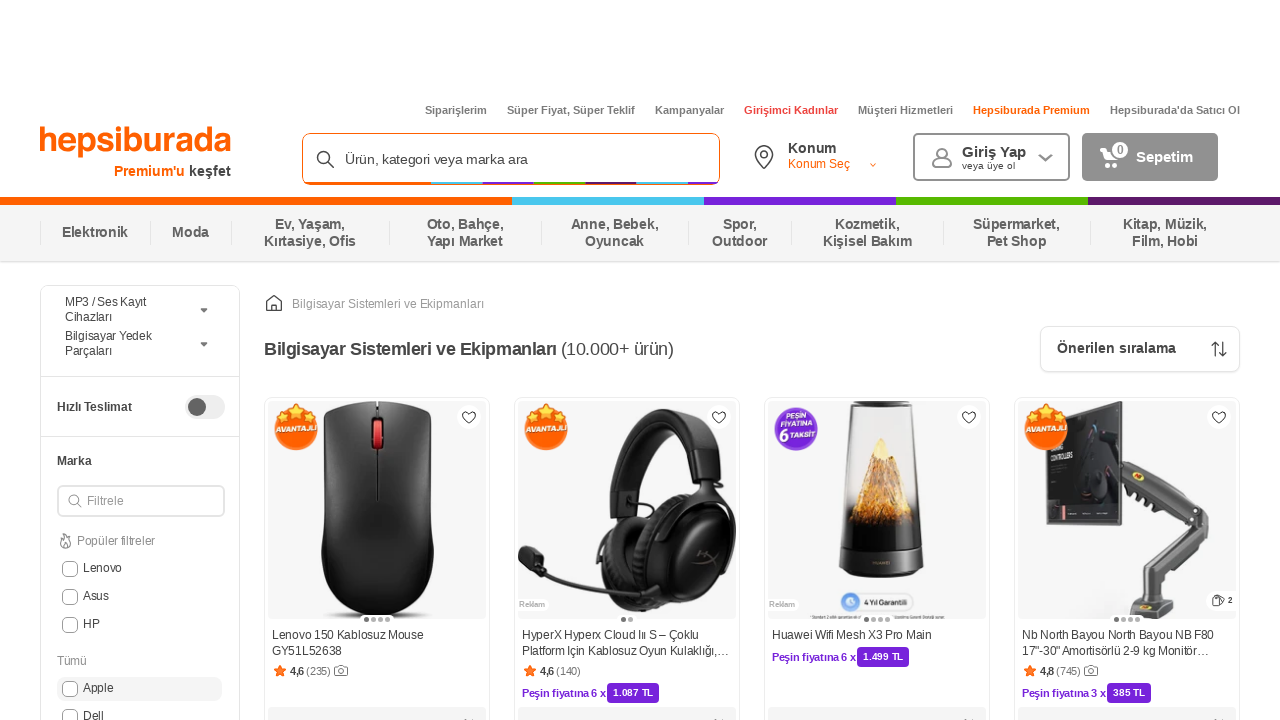

Scrolled brand checkbox 5 into view
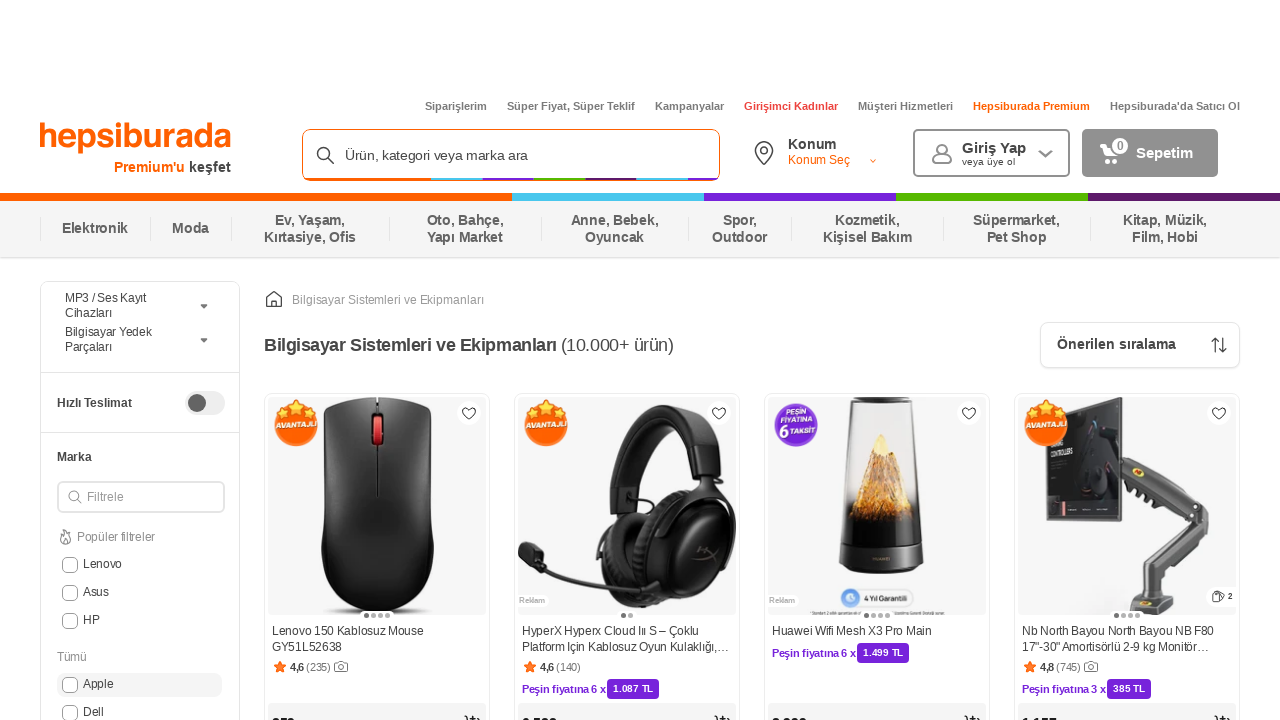

Clicked brand filter checkbox 5 at (70, 712) on input[name='markalar'] >> nth=4
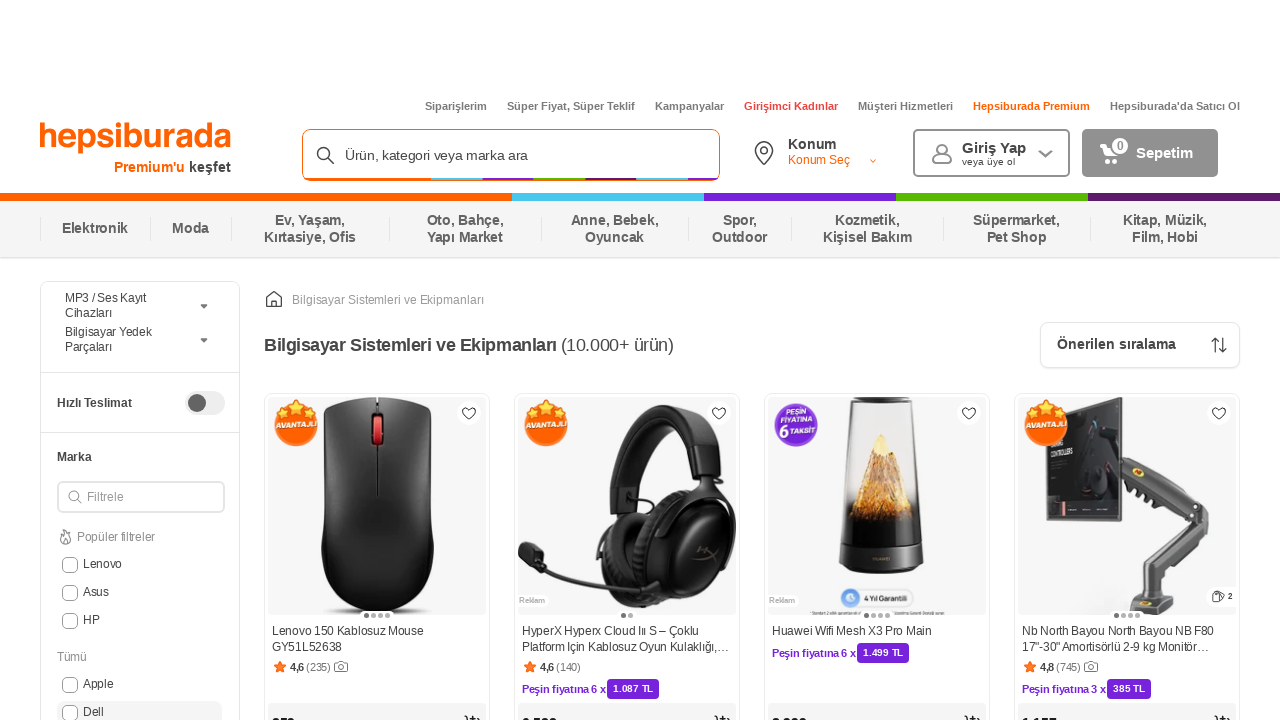

Waited 500ms for page to update after checkbox 5
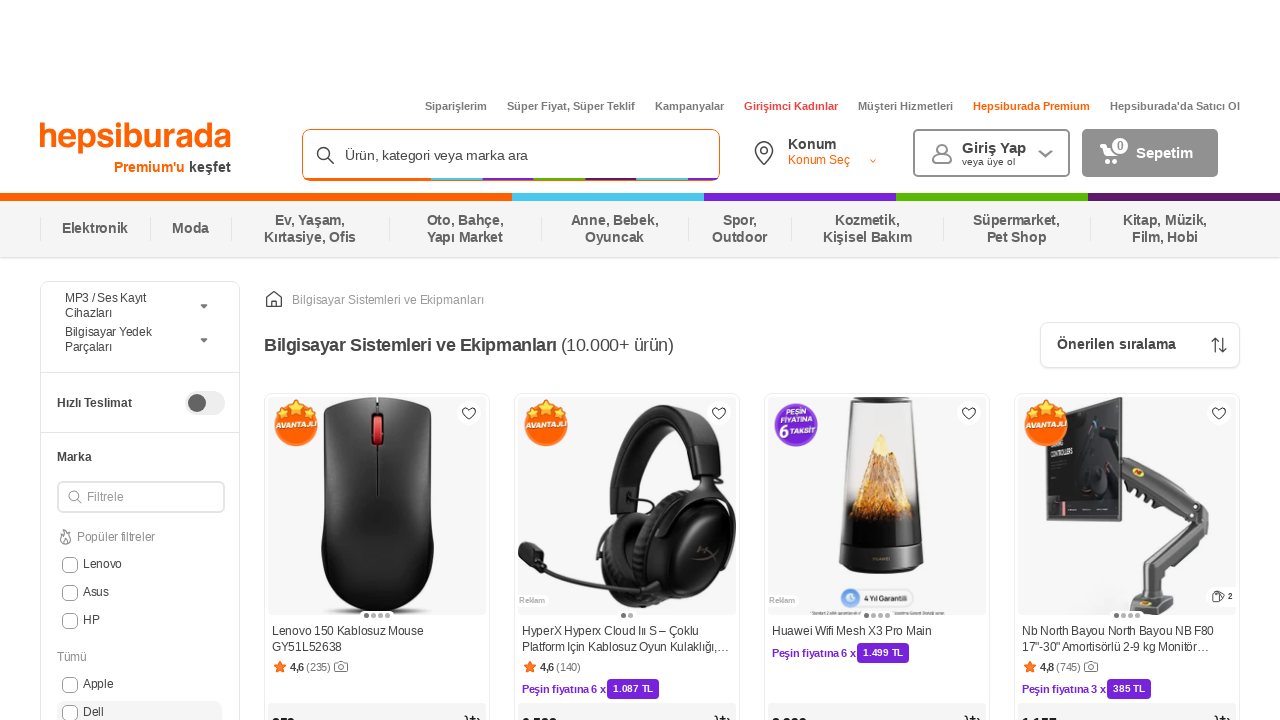

Scrolled brand checkbox 6 into view
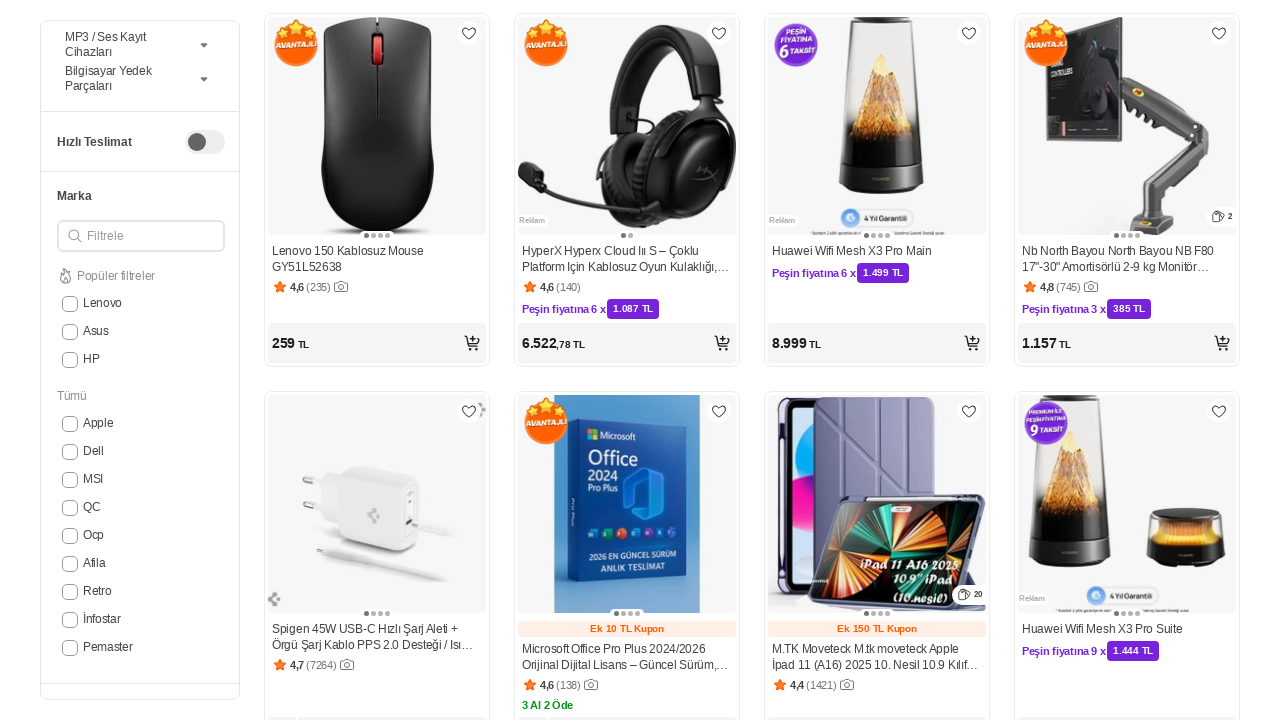

Clicked brand filter checkbox 6 at (70, 480) on input[name='markalar'] >> nth=5
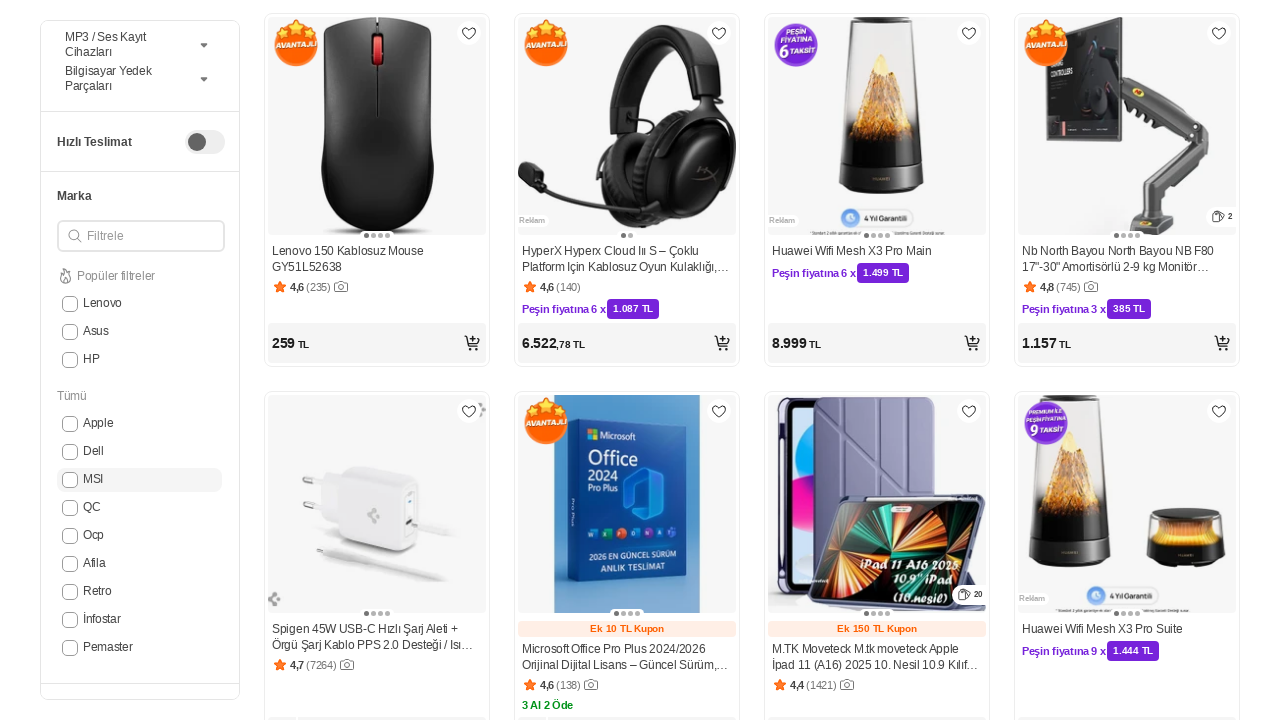

Waited 500ms for page to update after checkbox 6
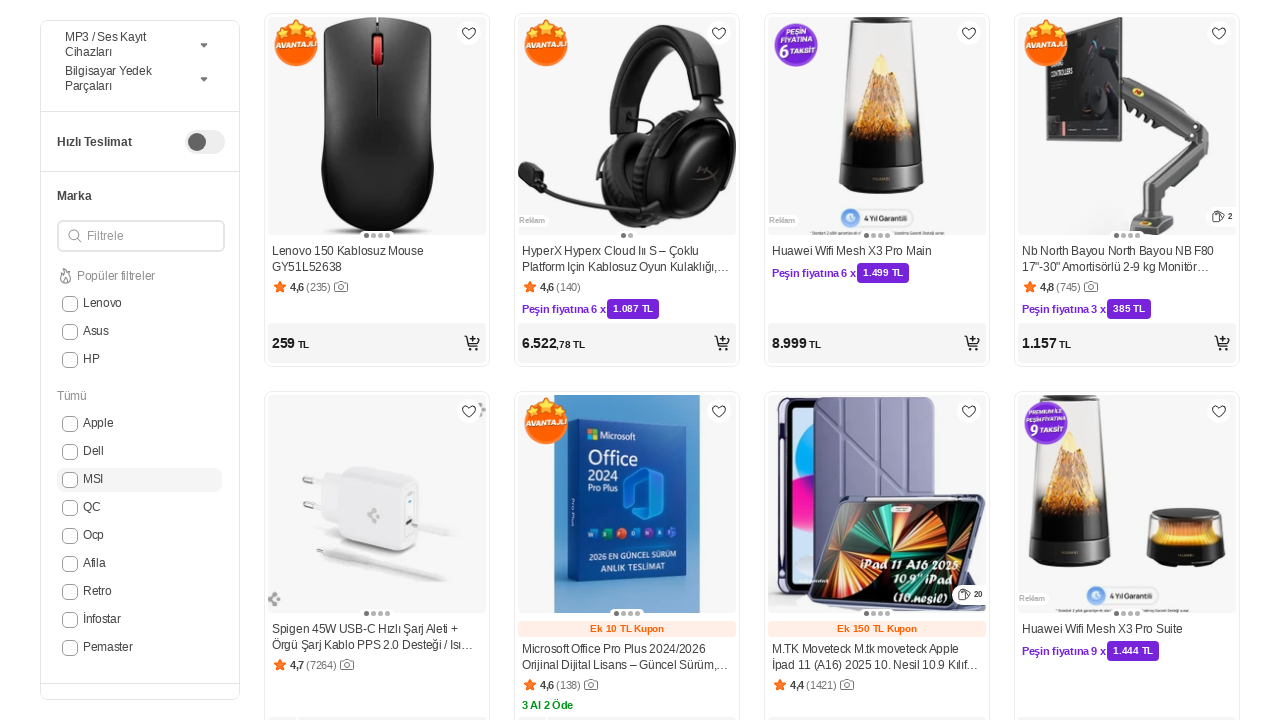

Scrolled brand checkbox 7 into view
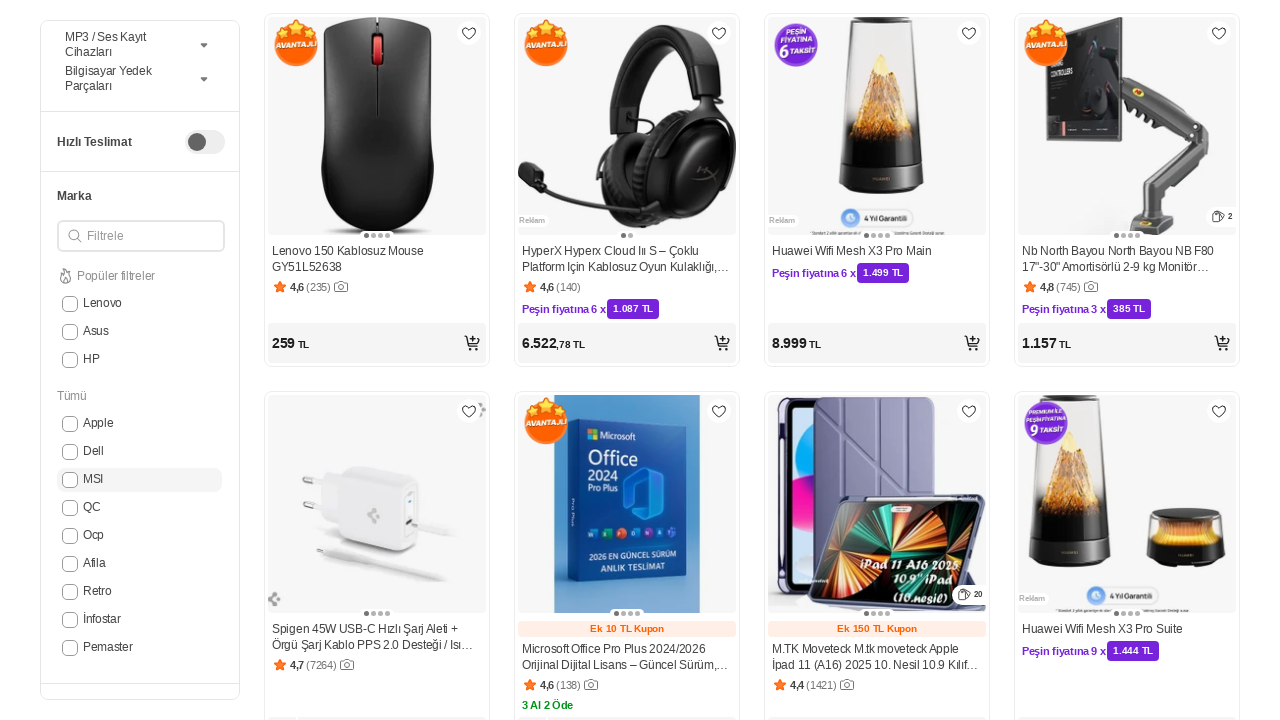

Clicked brand filter checkbox 7 at (70, 508) on input[name='markalar'] >> nth=6
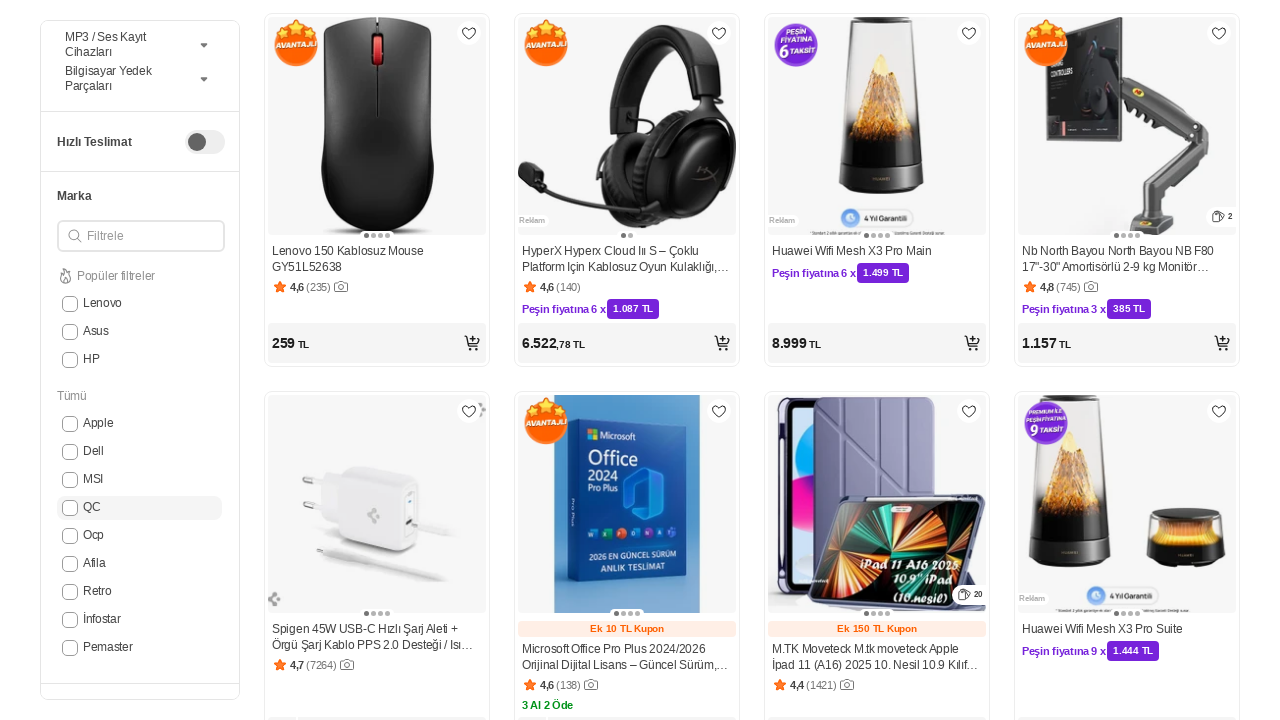

Waited 500ms for page to update after checkbox 7
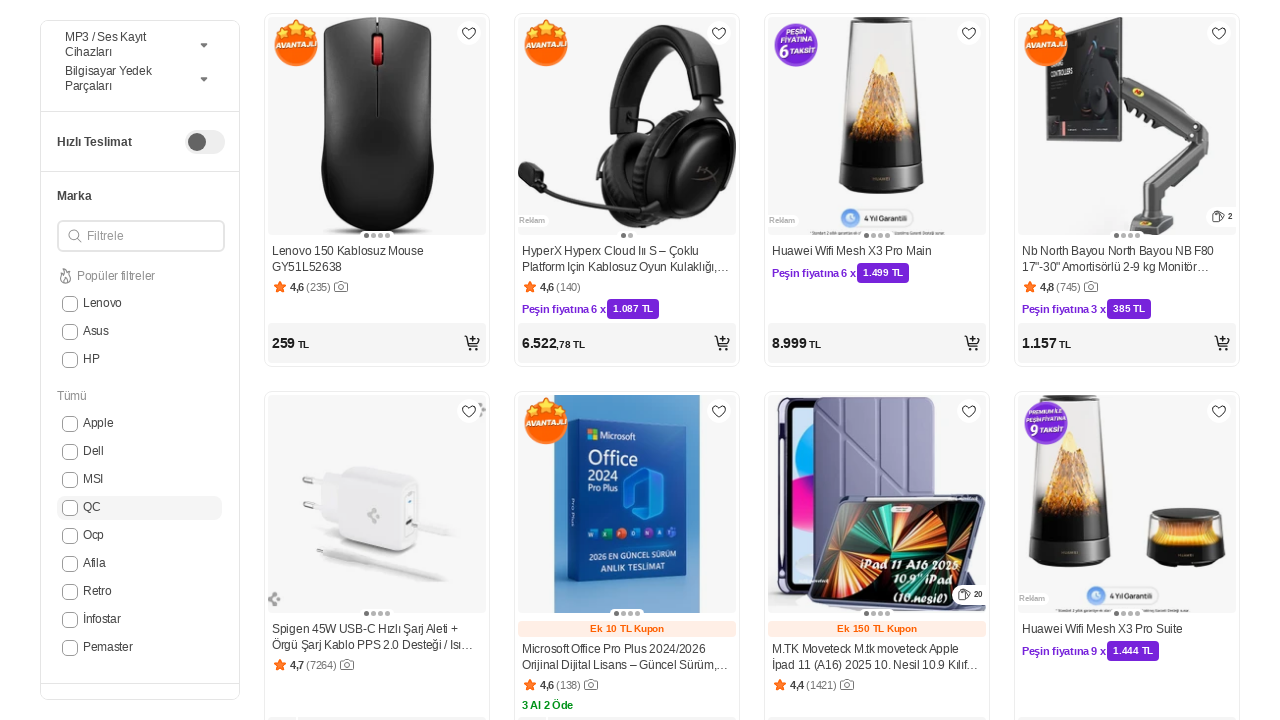

Scrolled brand checkbox 8 into view
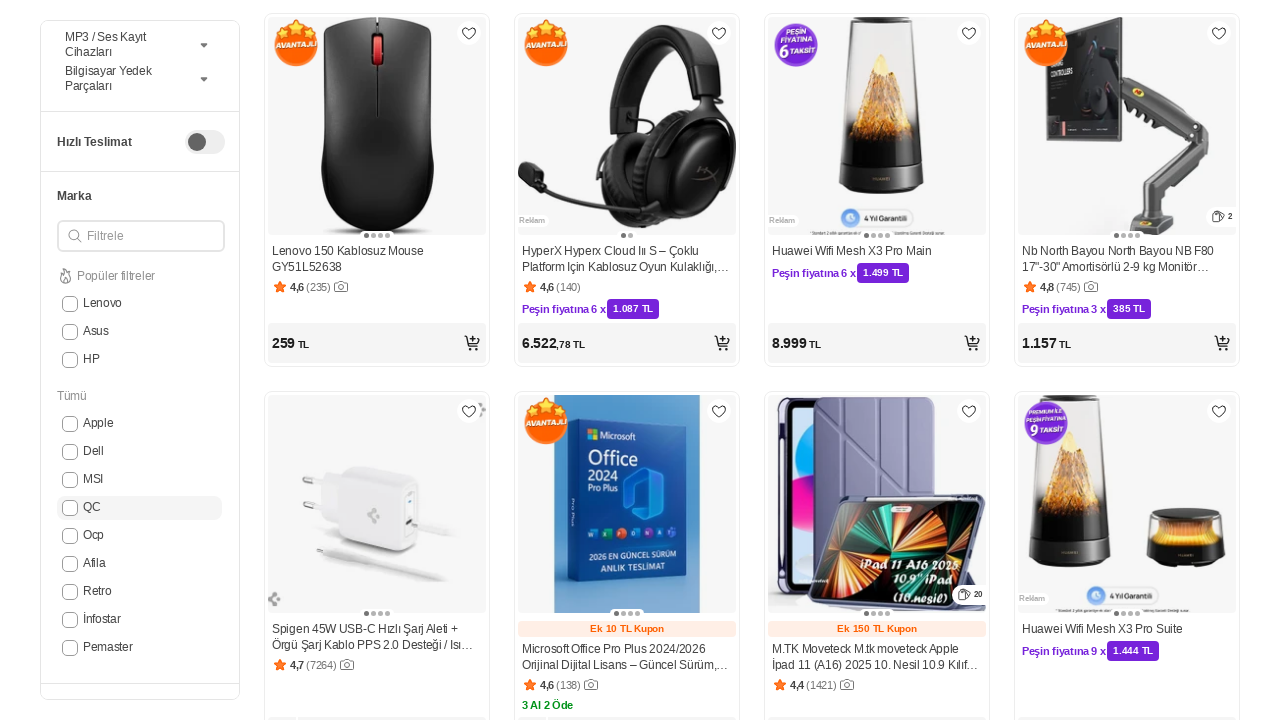

Clicked brand filter checkbox 8 at (70, 536) on input[name='markalar'] >> nth=7
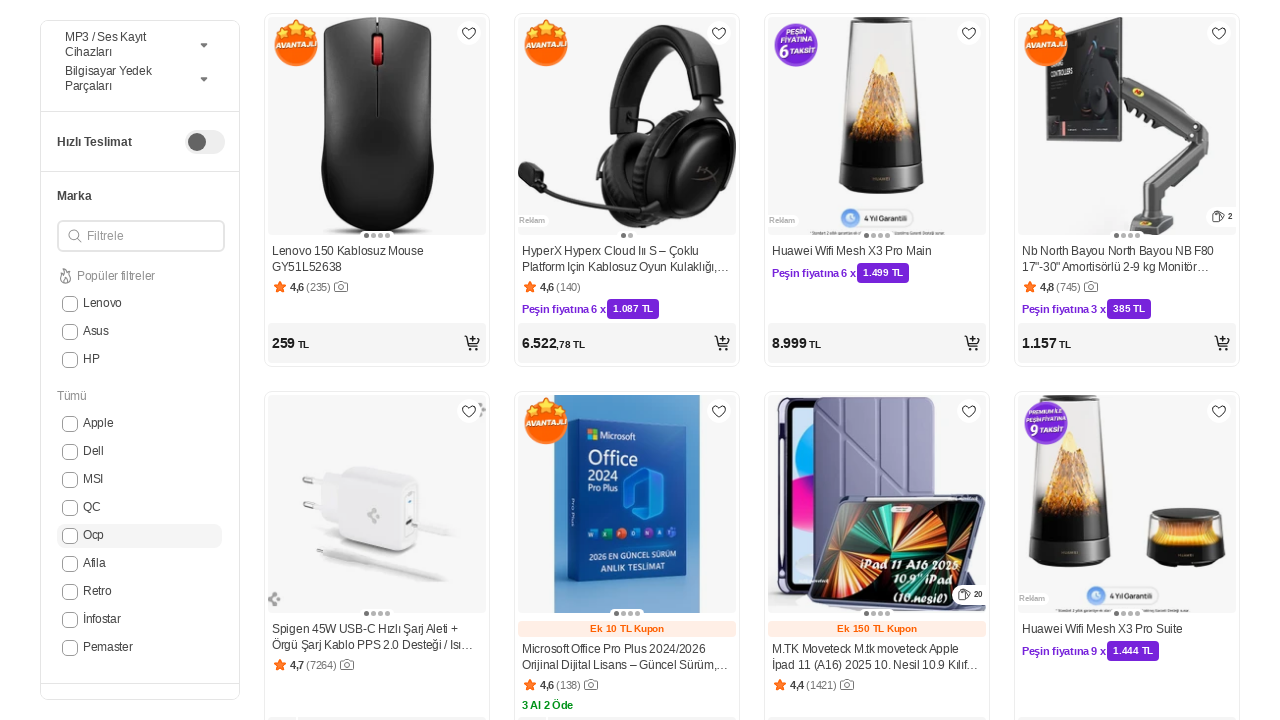

Waited 500ms for page to update after checkbox 8
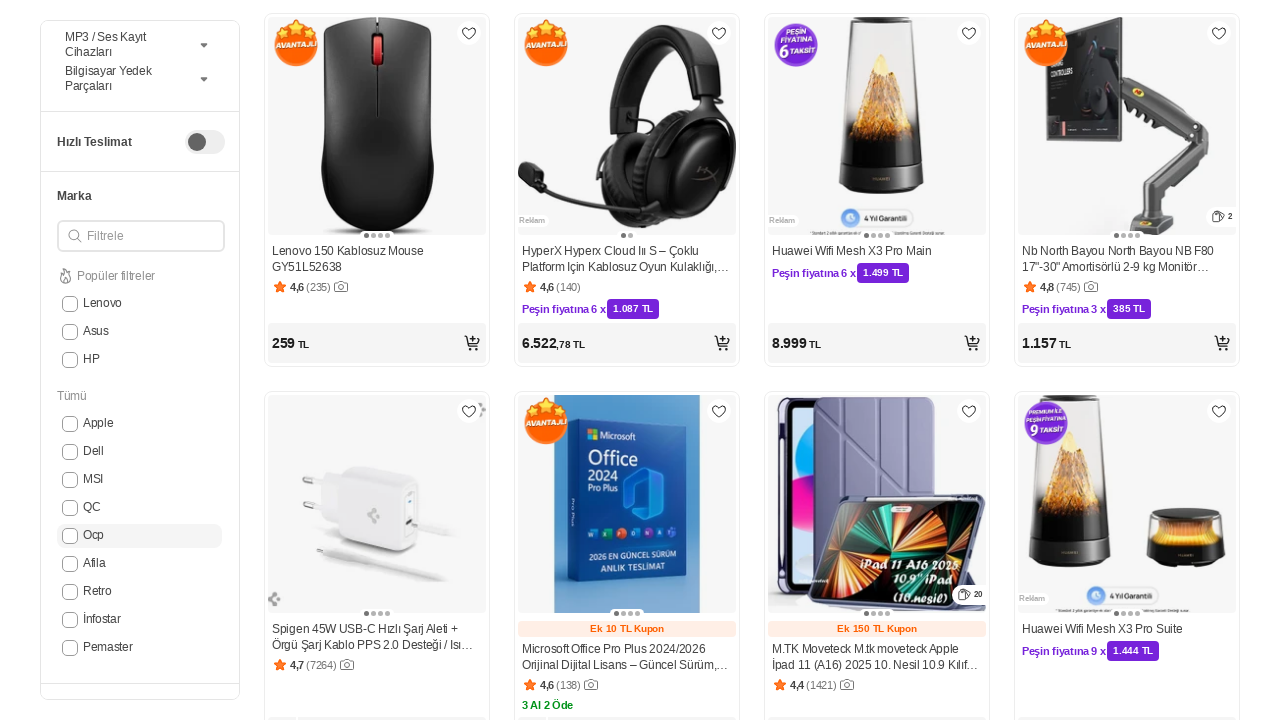

Scrolled brand checkbox 9 into view
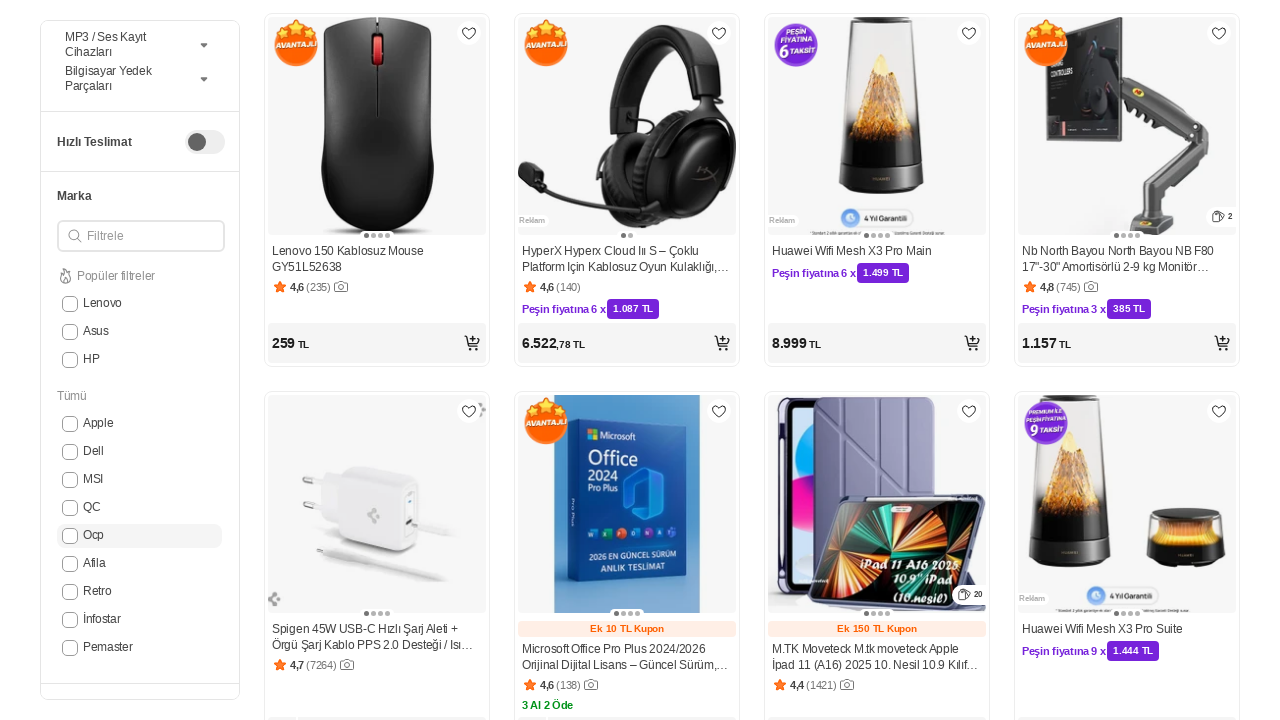

Clicked brand filter checkbox 9 at (70, 564) on input[name='markalar'] >> nth=8
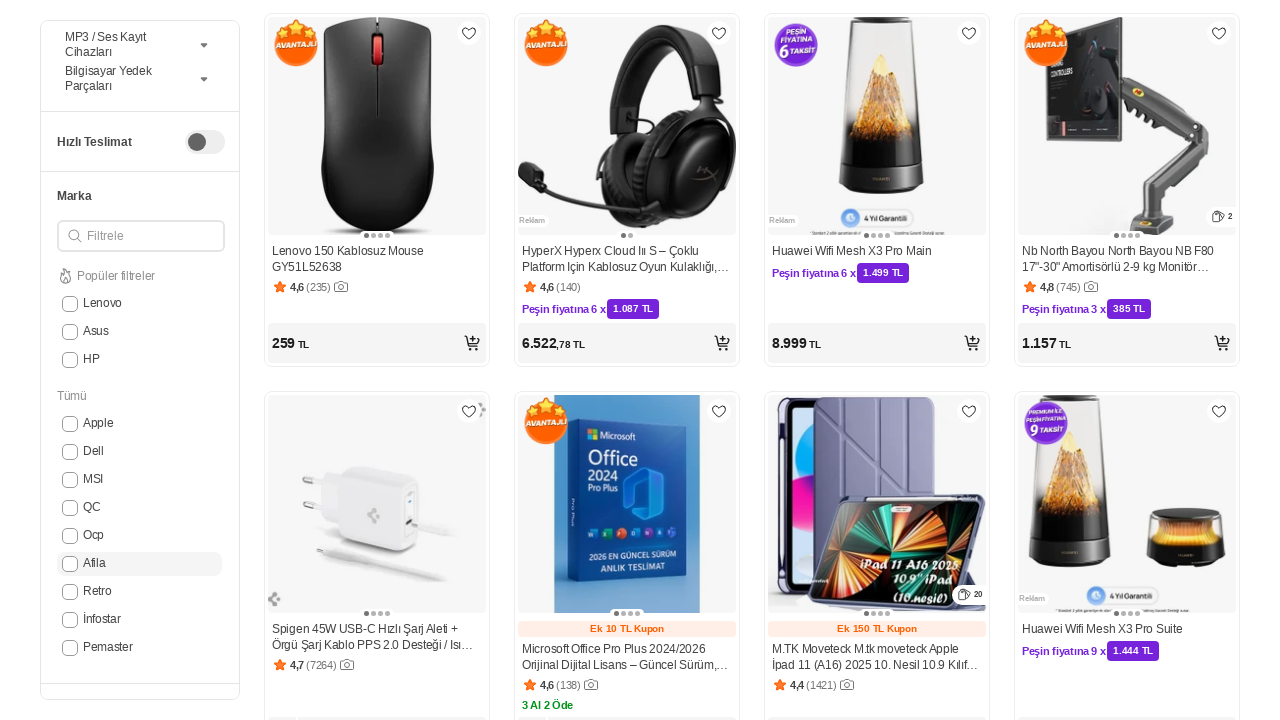

Waited 500ms for page to update after checkbox 9
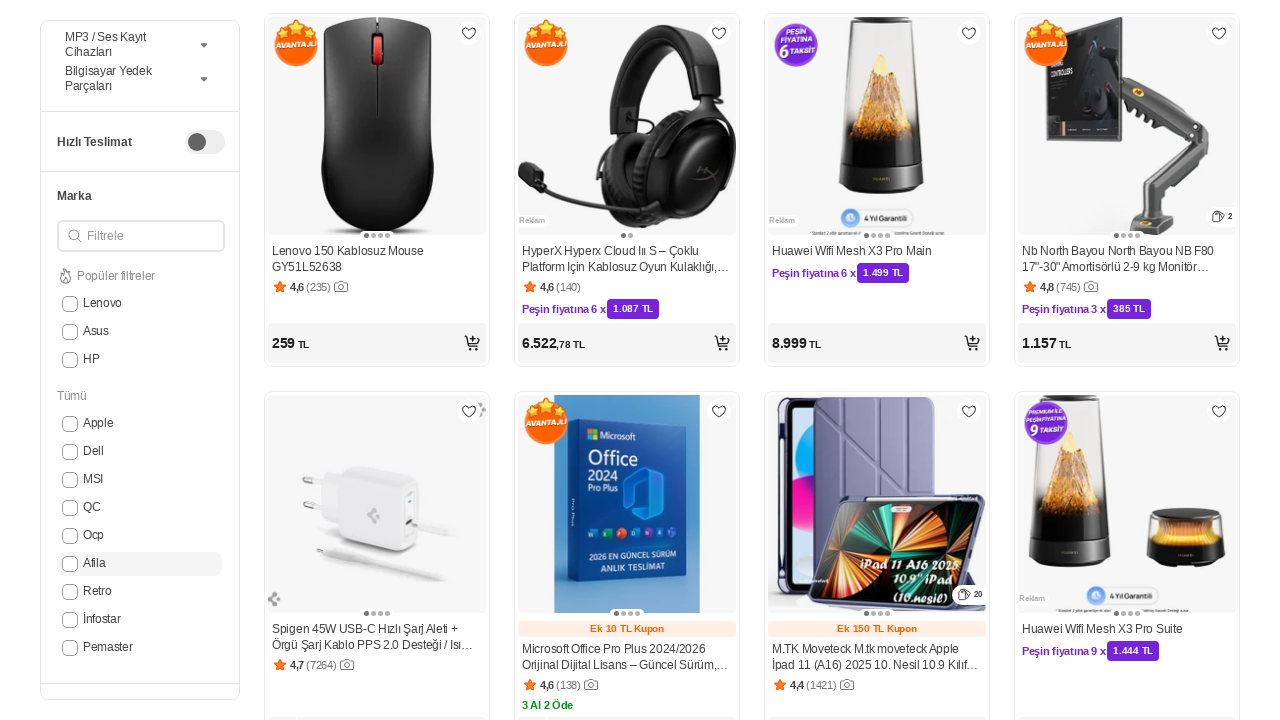

Scrolled brand checkbox 10 into view
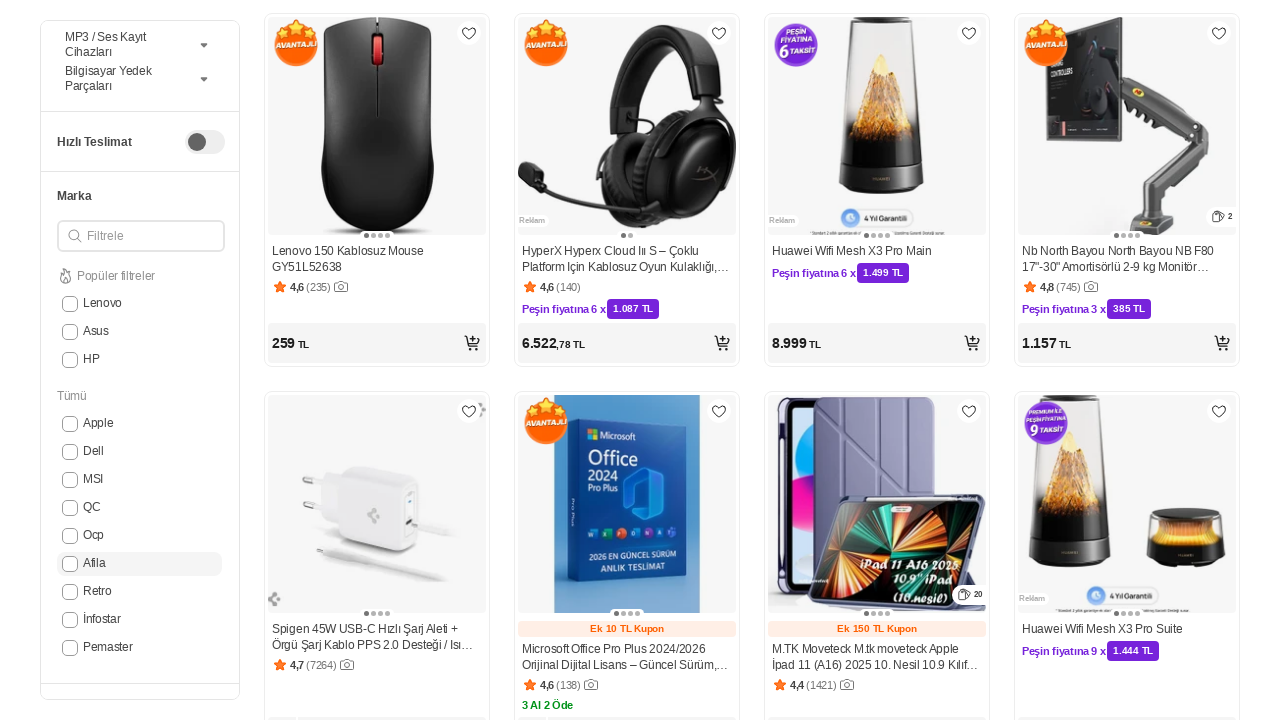

Clicked brand filter checkbox 10 at (70, 592) on input[name='markalar'] >> nth=9
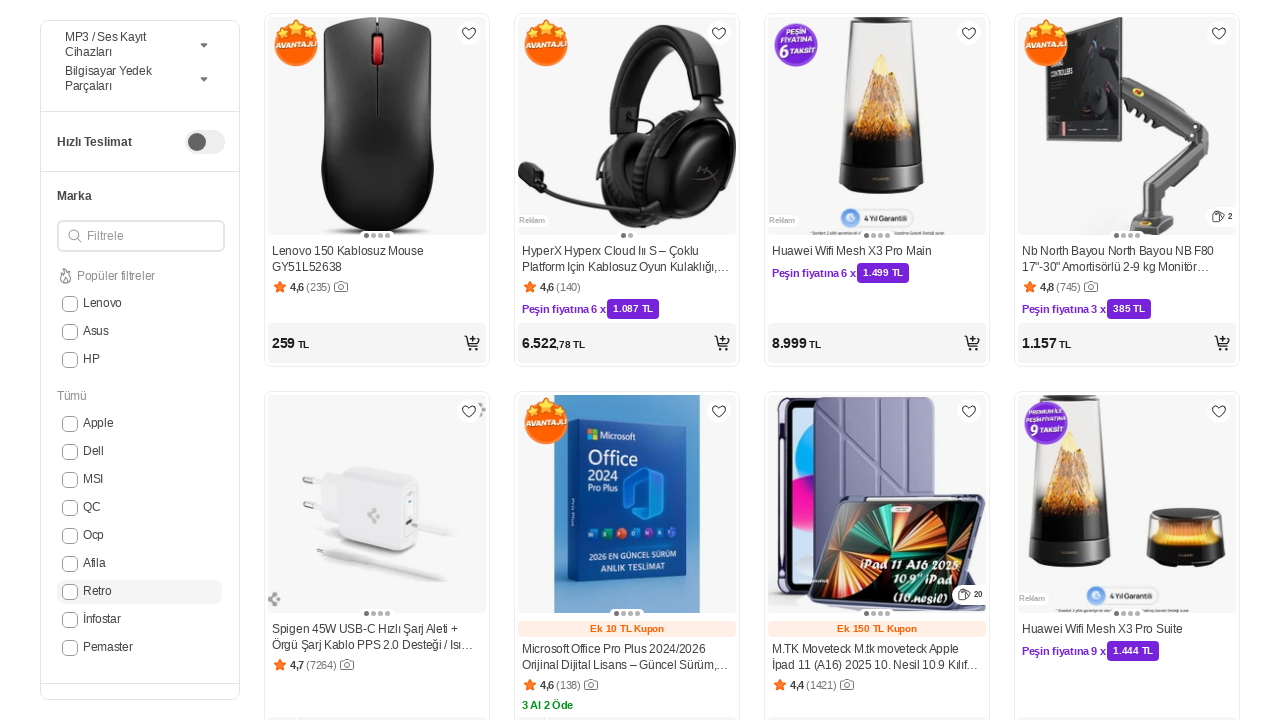

Waited 500ms for page to update after checkbox 10
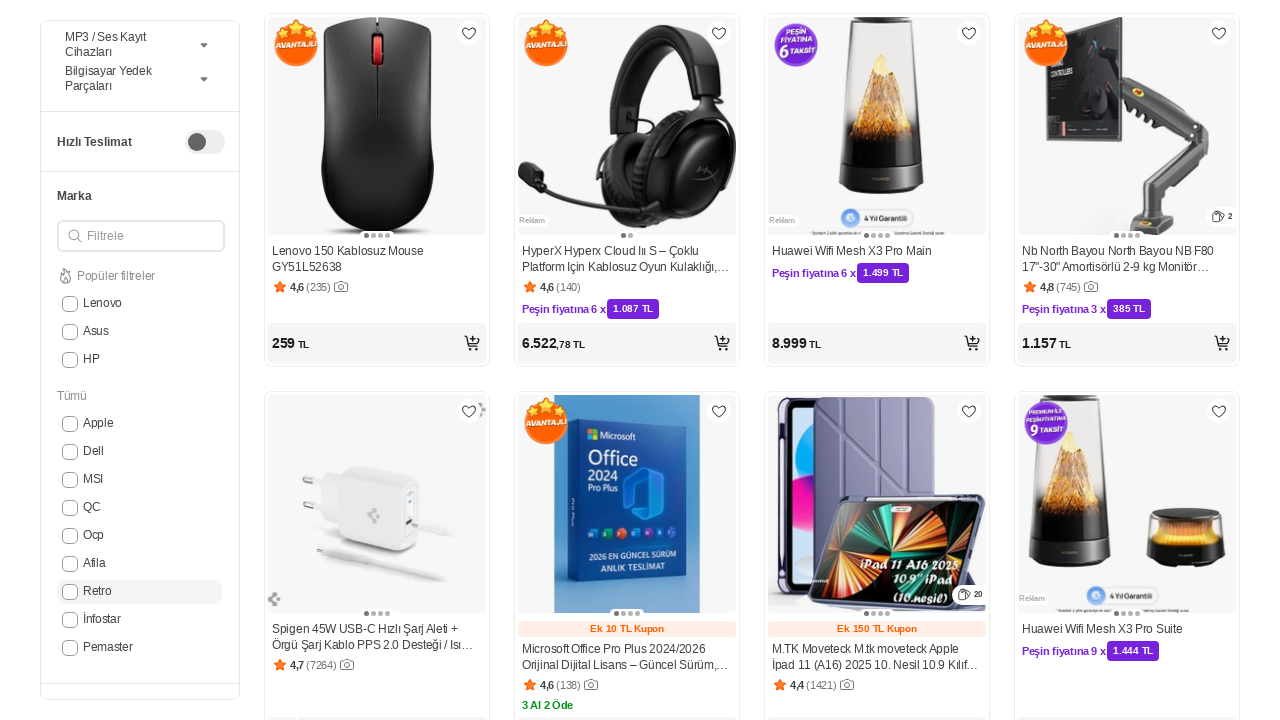

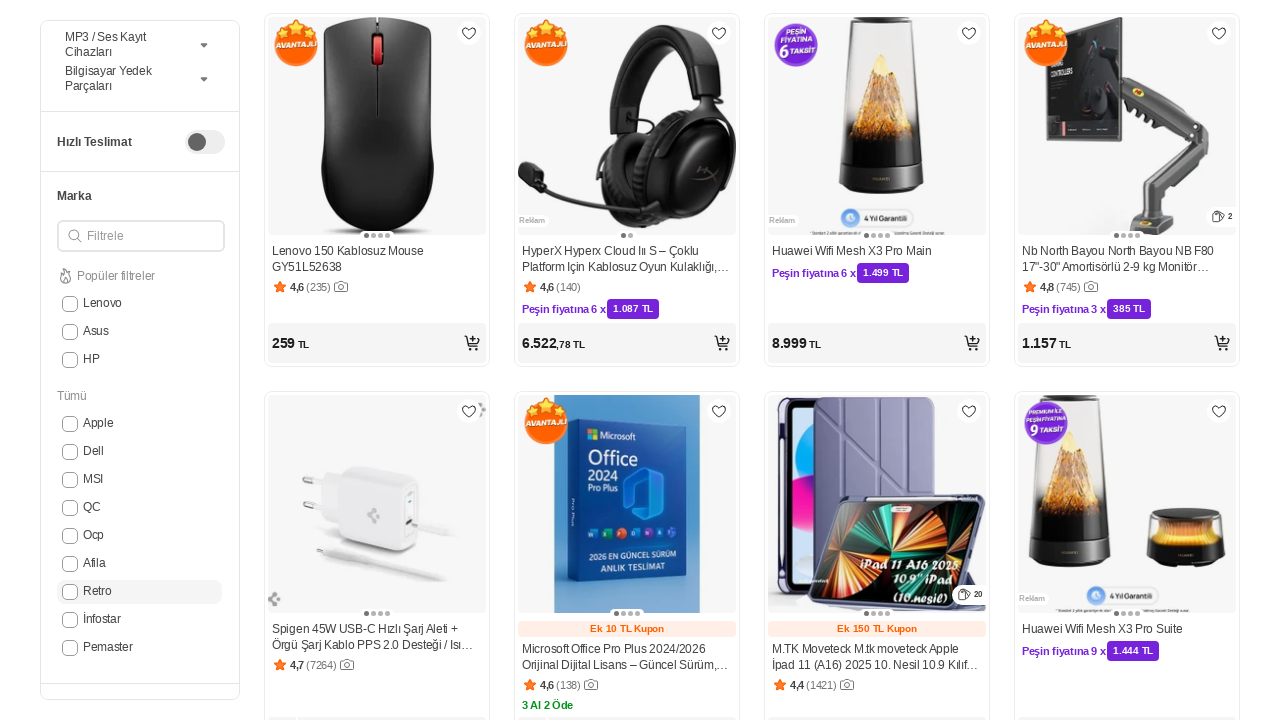